Tests date and time picker by selecting a specific date (March 15, 2028) and time (9:00 PM) using the advanced picker.

Starting URL: https://demoqa.com/date-picker

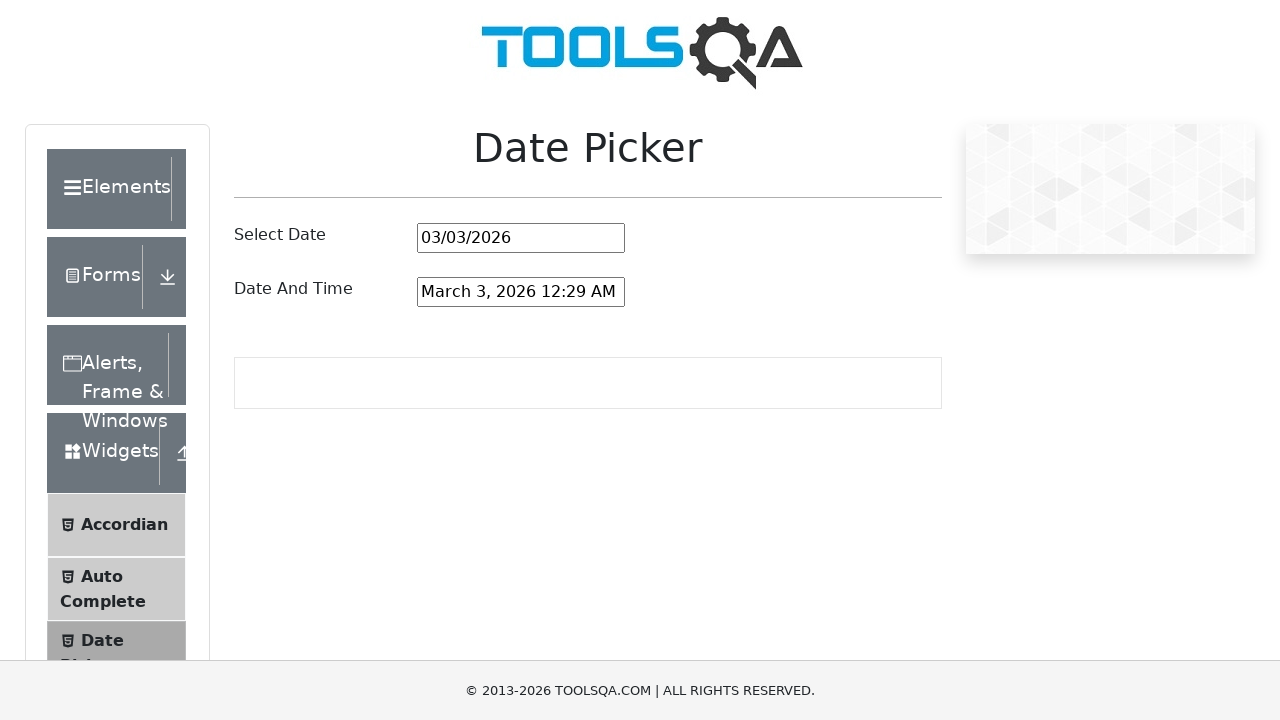

Clicked on date and time picker input to open the picker at (521, 292) on #dateAndTimePickerInput
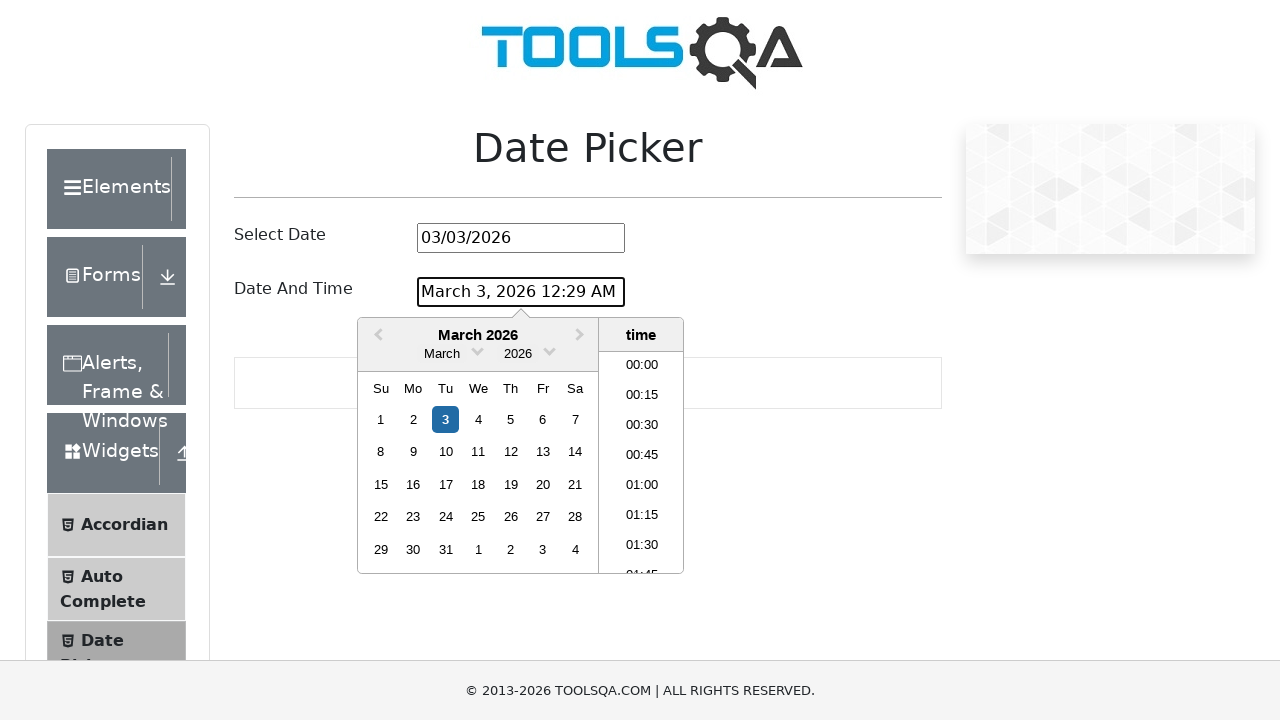

Clicked month dropdown arrow to open month selection at (478, 350) on .react-datepicker__month-read-view--down-arrow
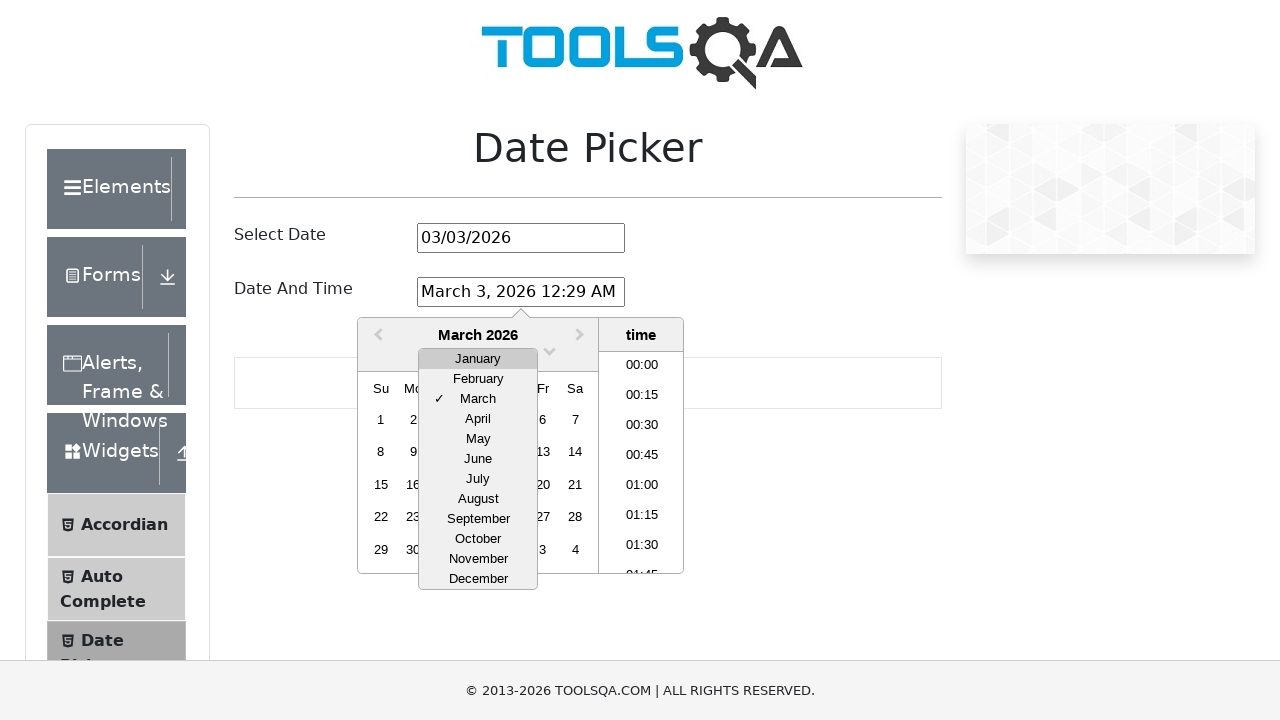

Selected March from month dropdown at (478, 399) on xpath=//div[contains(@class,'react-datepicker__month-option') and text()='March'
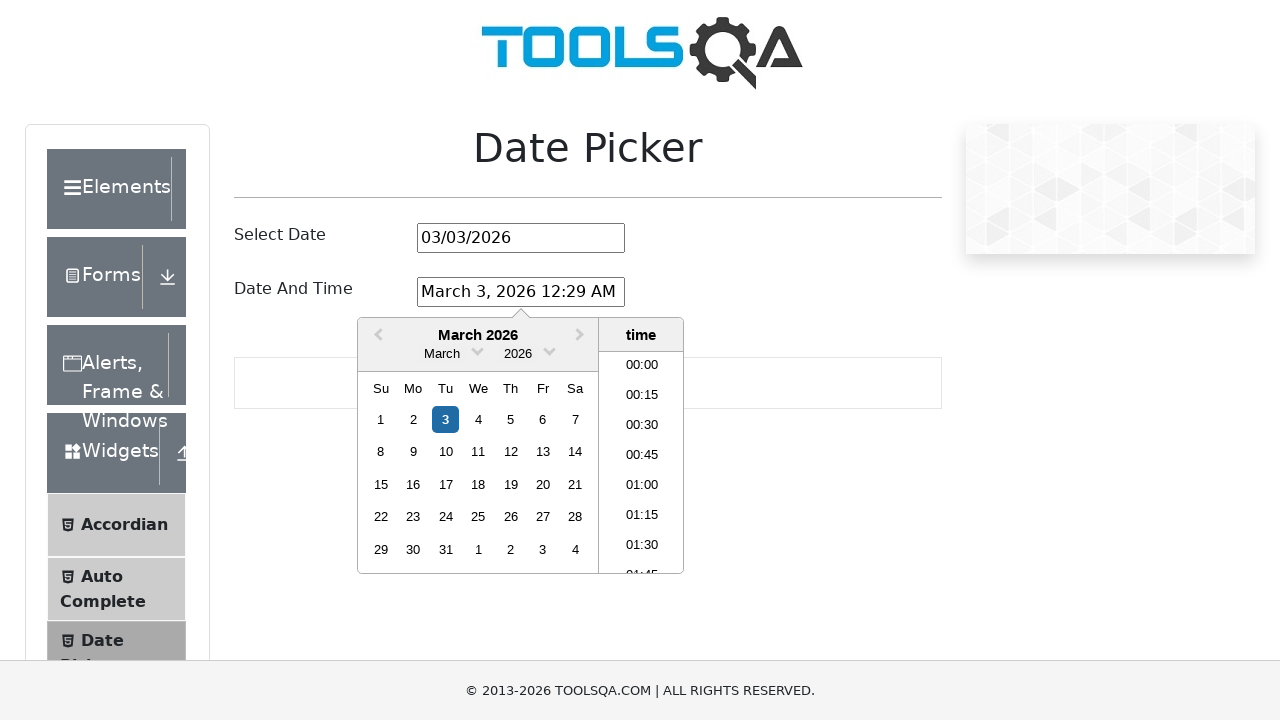

Clicked year dropdown arrow to open year selection at (550, 350) on .react-datepicker__year-read-view--down-arrow
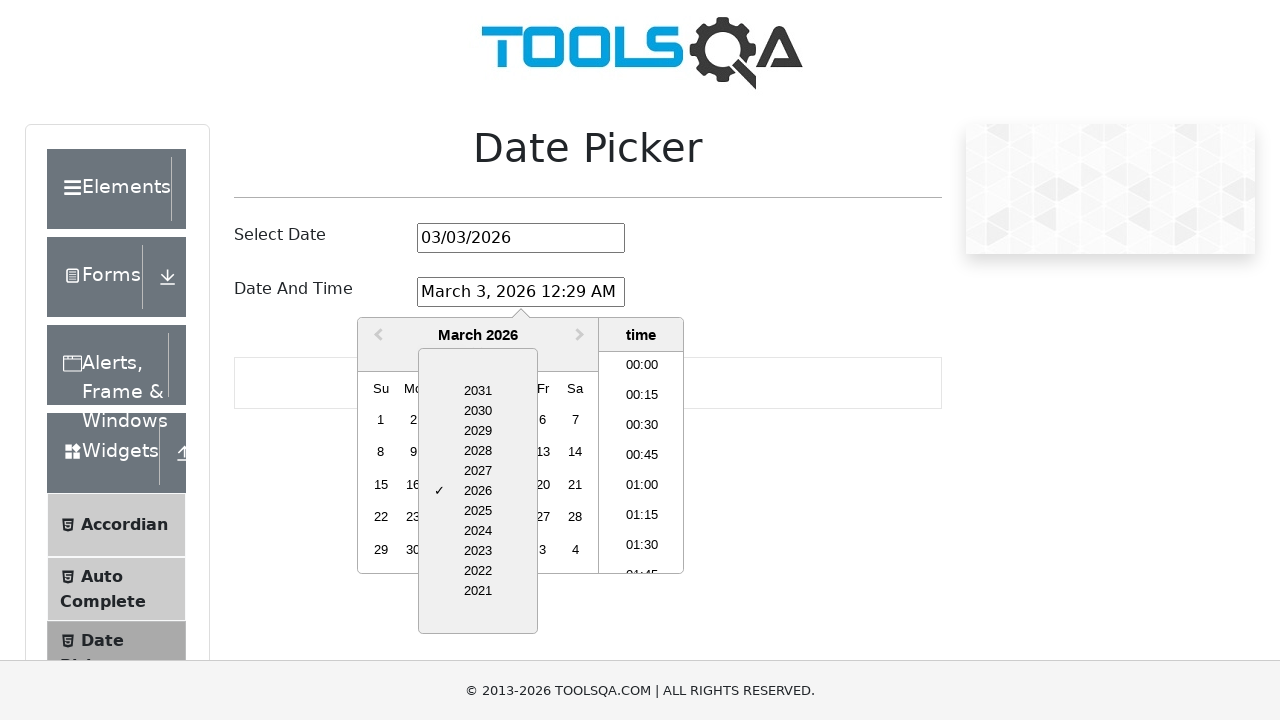

Selected 2028 from year dropdown at (478, 451) on xpath=//div[contains(@class,'react-datepicker__year-option') and text()='2028']
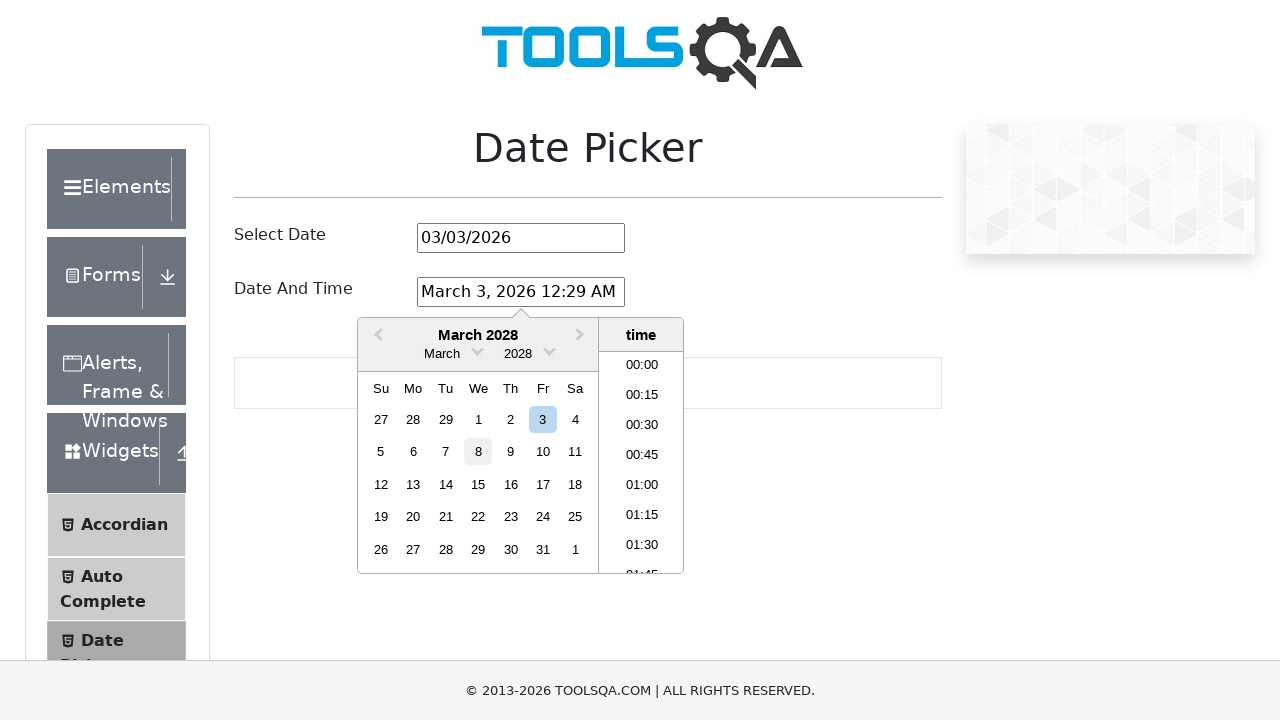

Selected March 15, 2028 as the date at (478, 484) on xpath=//div[contains(@aria-label,'Choose Wednesday, March 15th, 2028')]
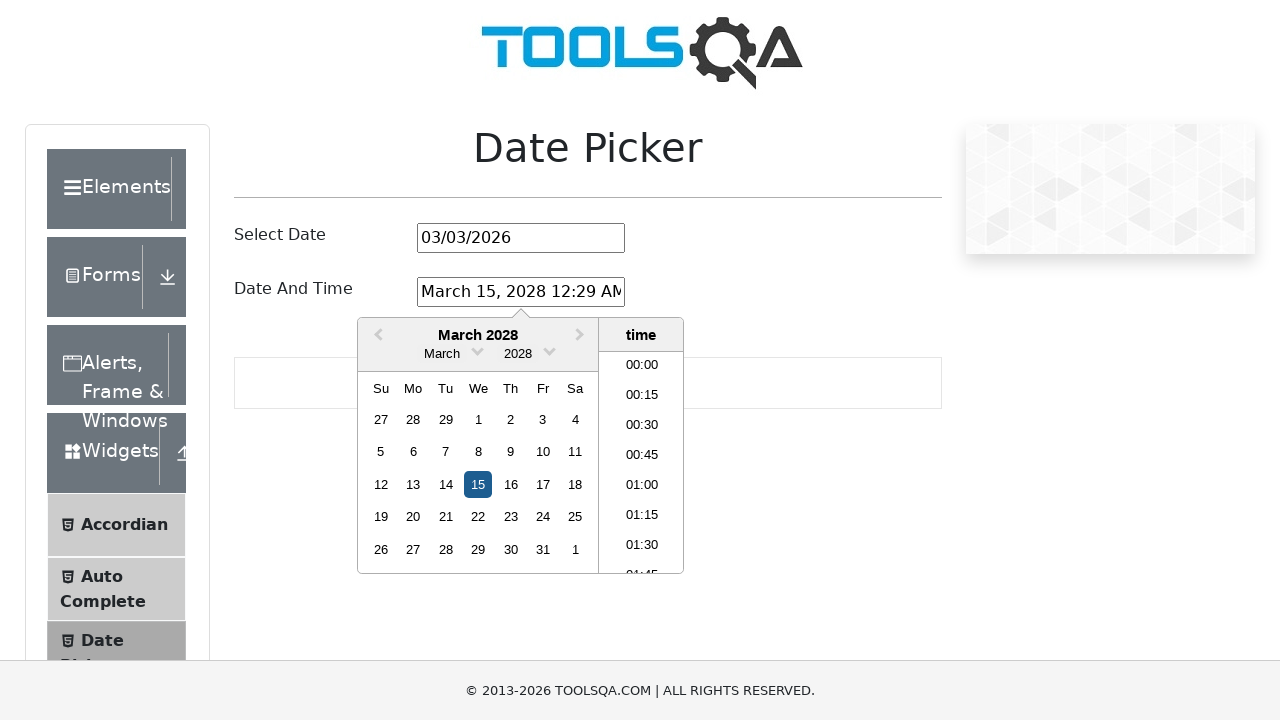

Selected 21:00 (9:00 PM) as the time at (642, 462) on xpath=//li[normalize-space()='21:00']
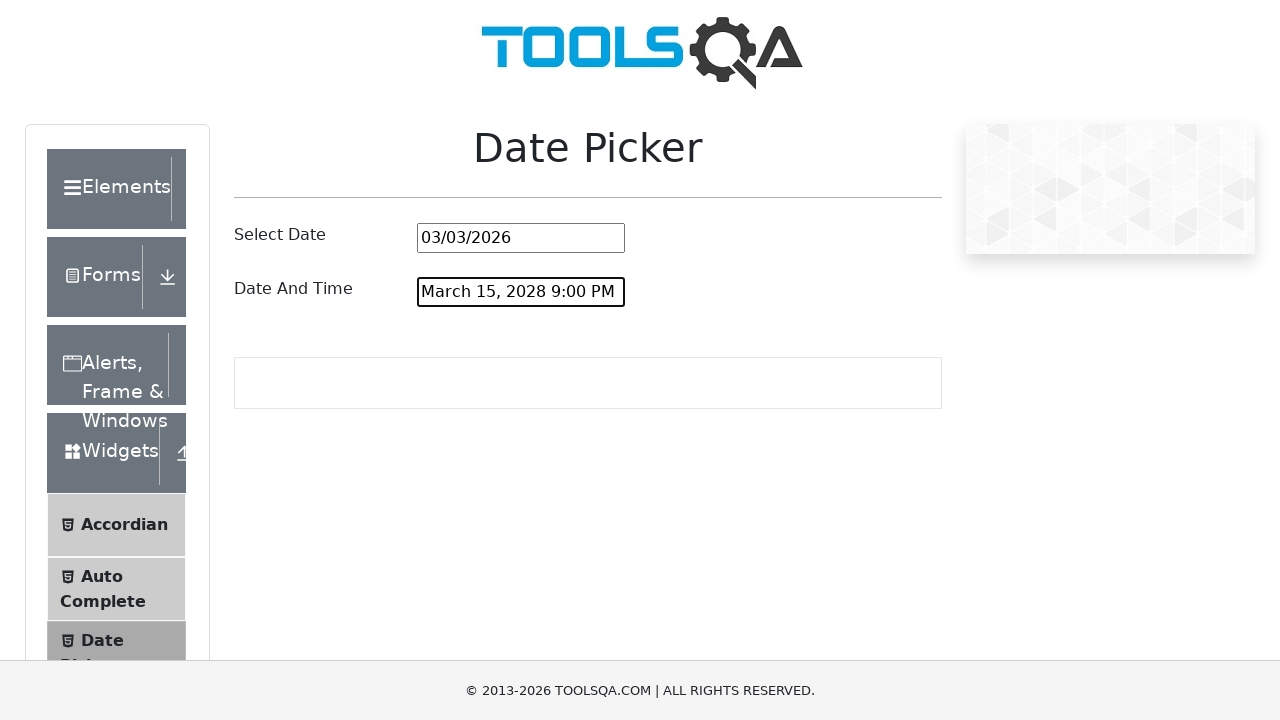

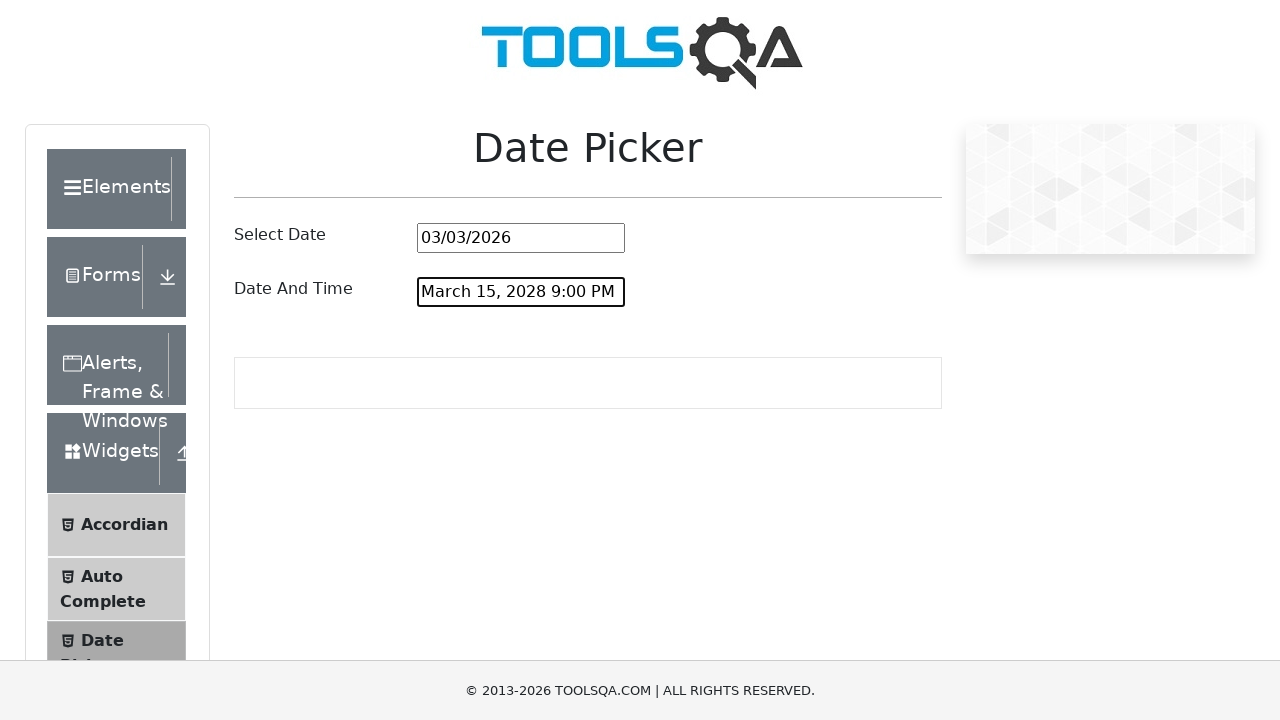